Tests selecting an option from a dynamic autocomplete dropdown by typing a partial search term and selecting from the suggestions.

Starting URL: https://rahulshettyacademy.com/AutomationPractice/

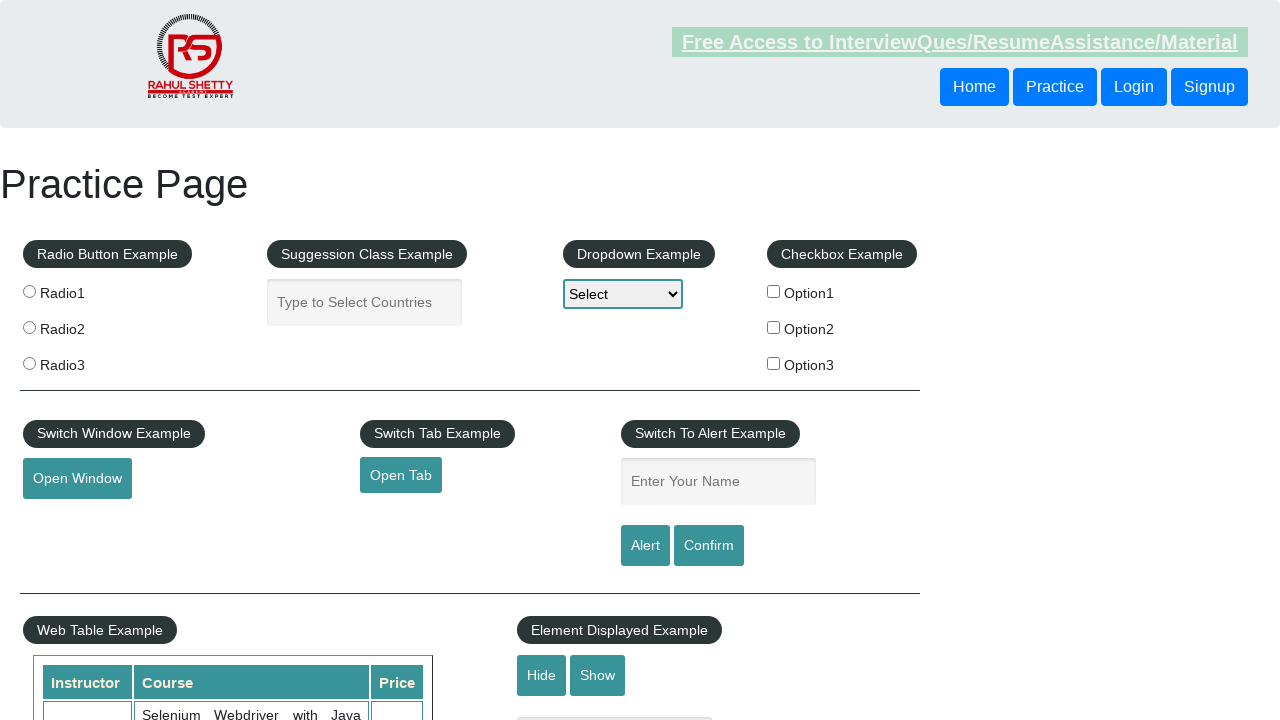

Typed 'Br' in the autocomplete input field on input#autocomplete
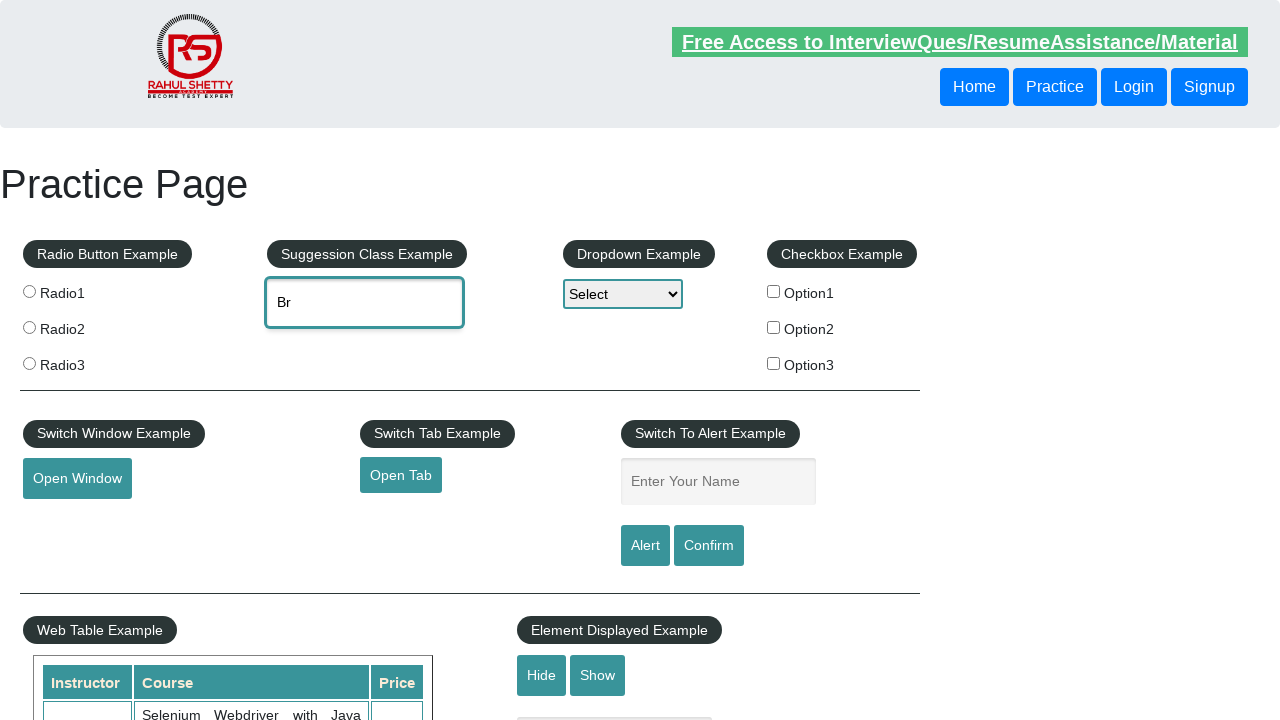

Autocomplete suggestions appeared
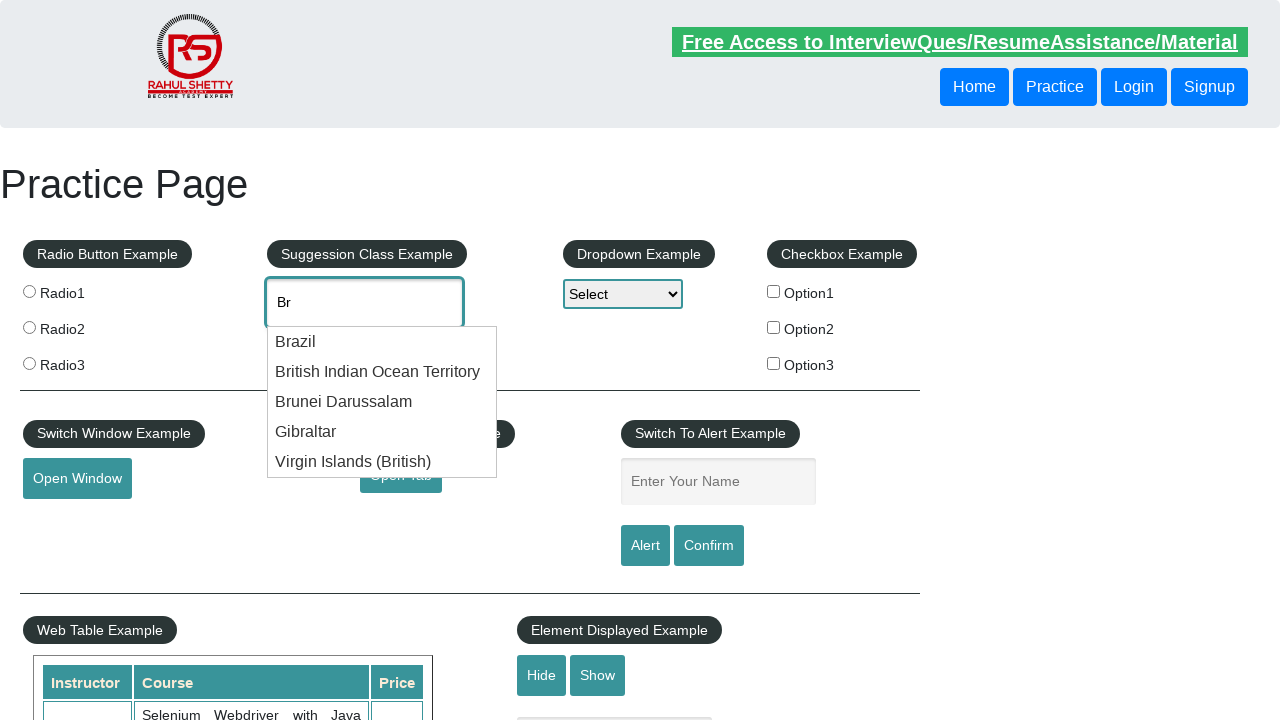

Selected 'Brazil' from the dropdown suggestions at (382, 342) on .ui-menu-item div:has-text('Brazil')
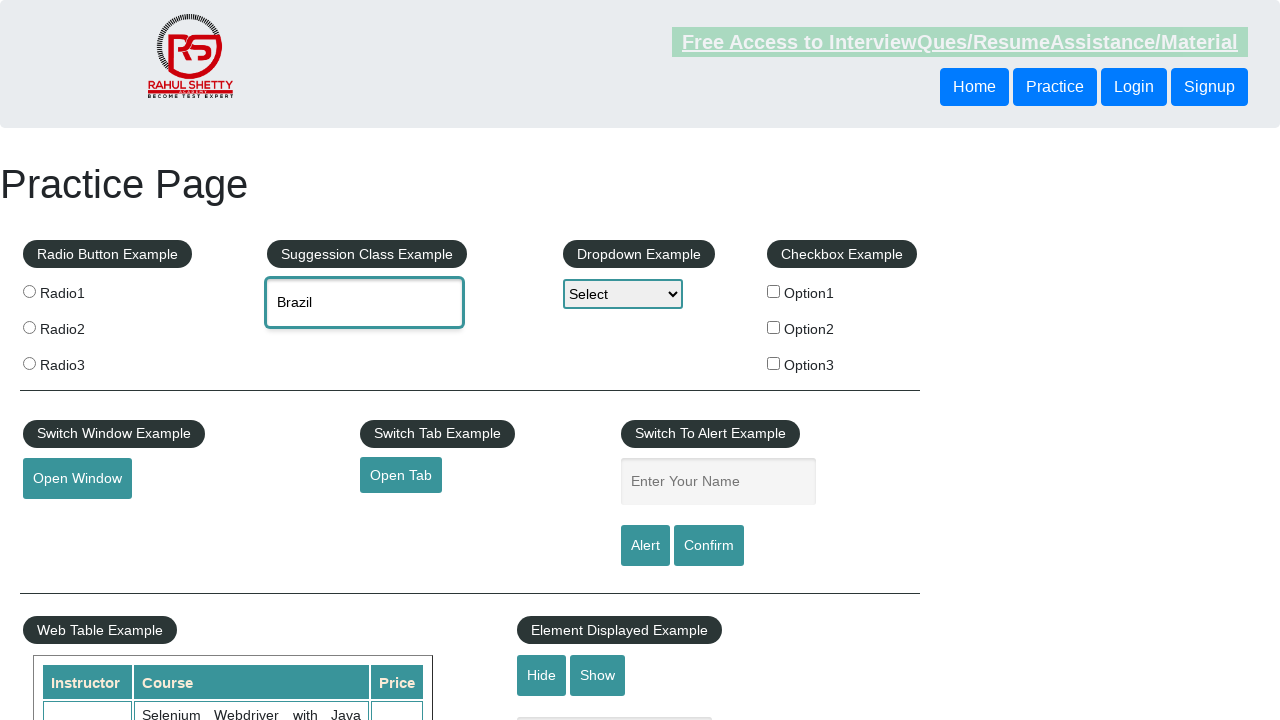

Retrieved input value to verify selection
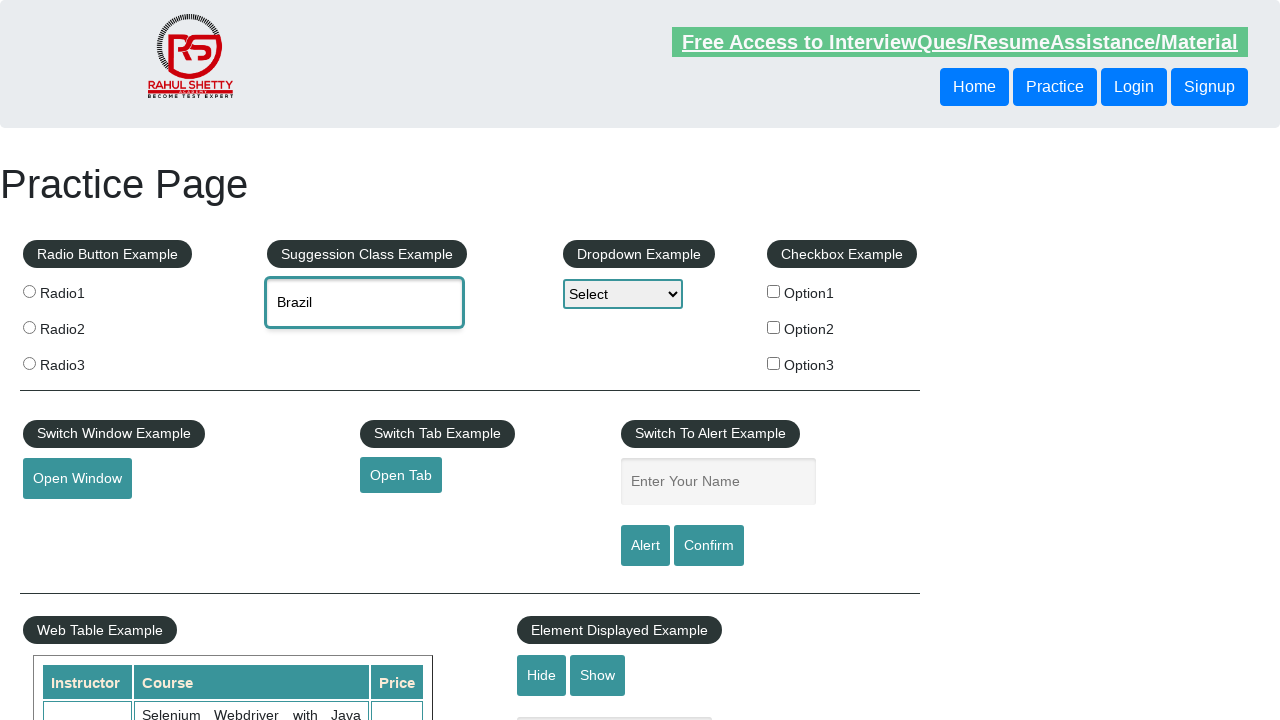

Verified that 'Brazil' is present in the input field
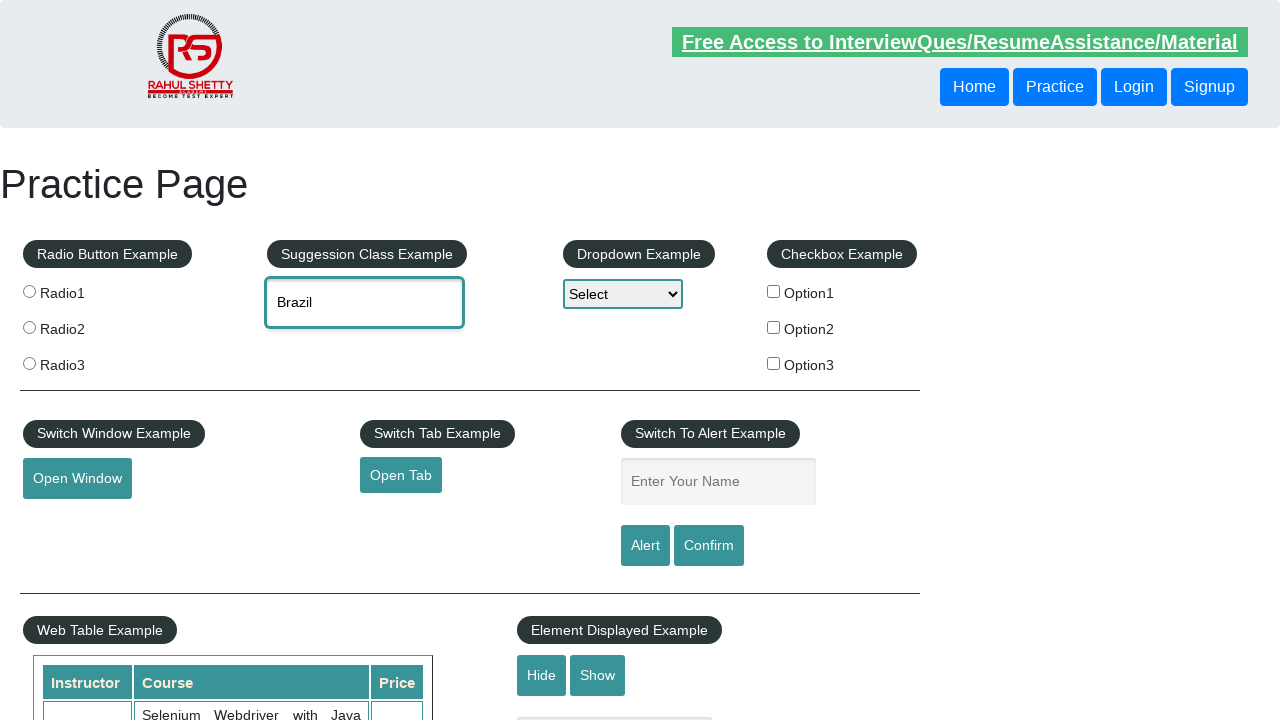

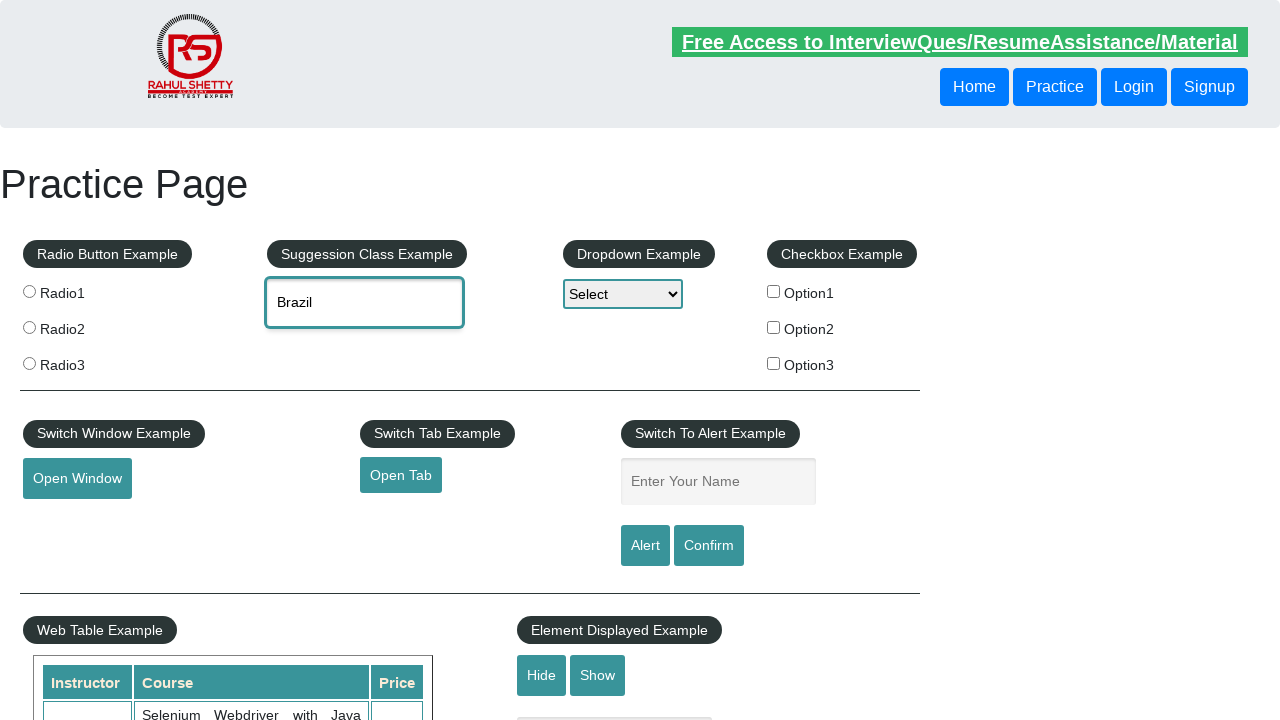